Tests date selection from dropdown menus by selecting year, month, and day using different selection methods and verifying the selections

Starting URL: https://practice.cydeo.com/dropdown

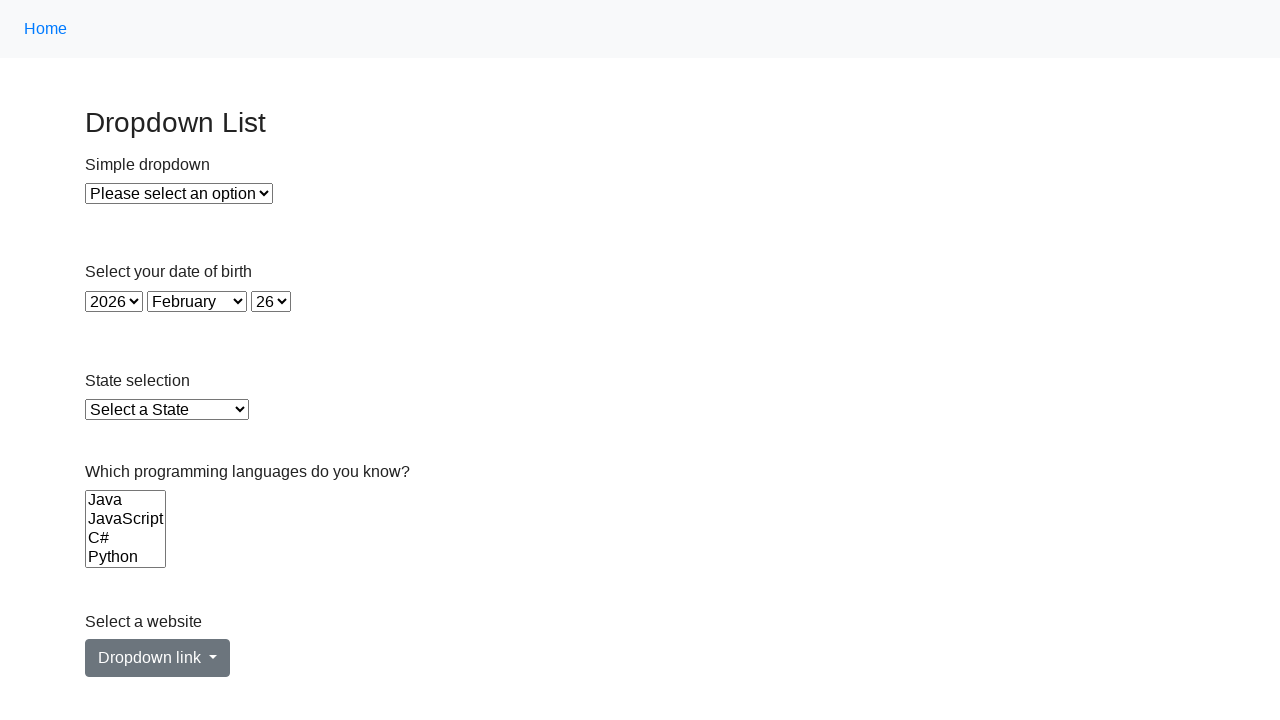

Selected year 2022 from year dropdown by label on select#year
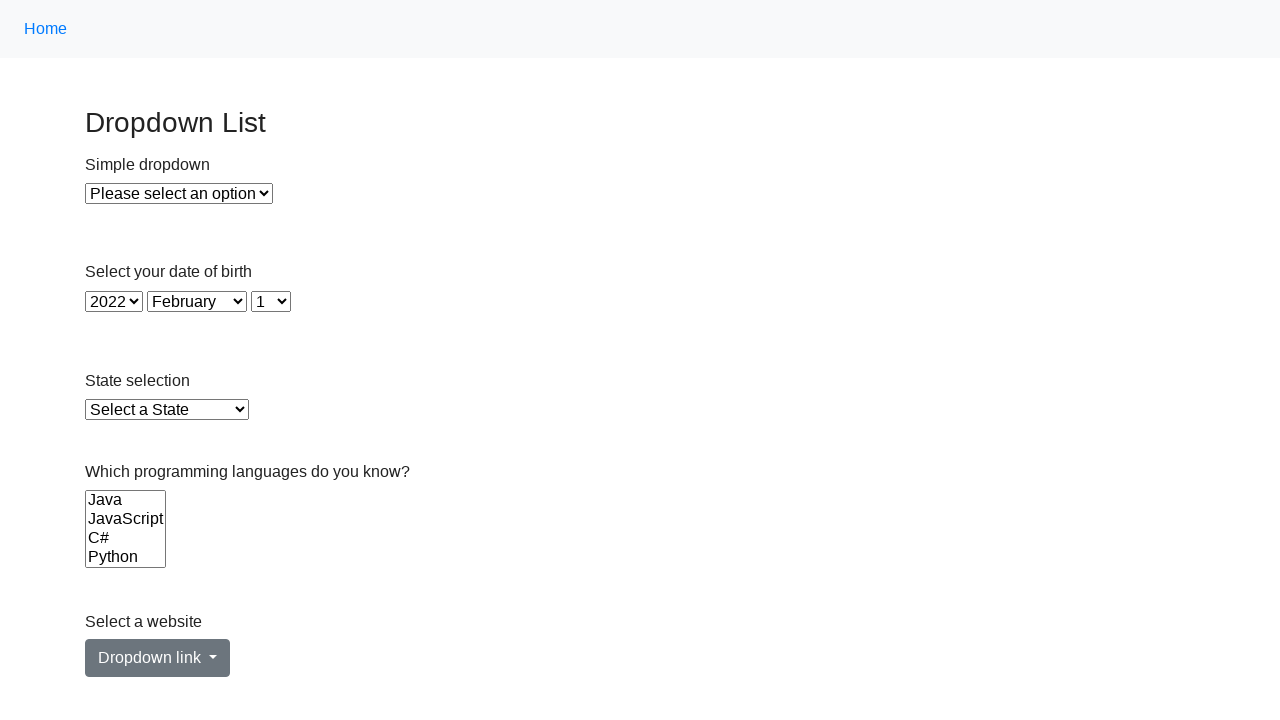

Selected month May (value=4) from month dropdown by value on select#month
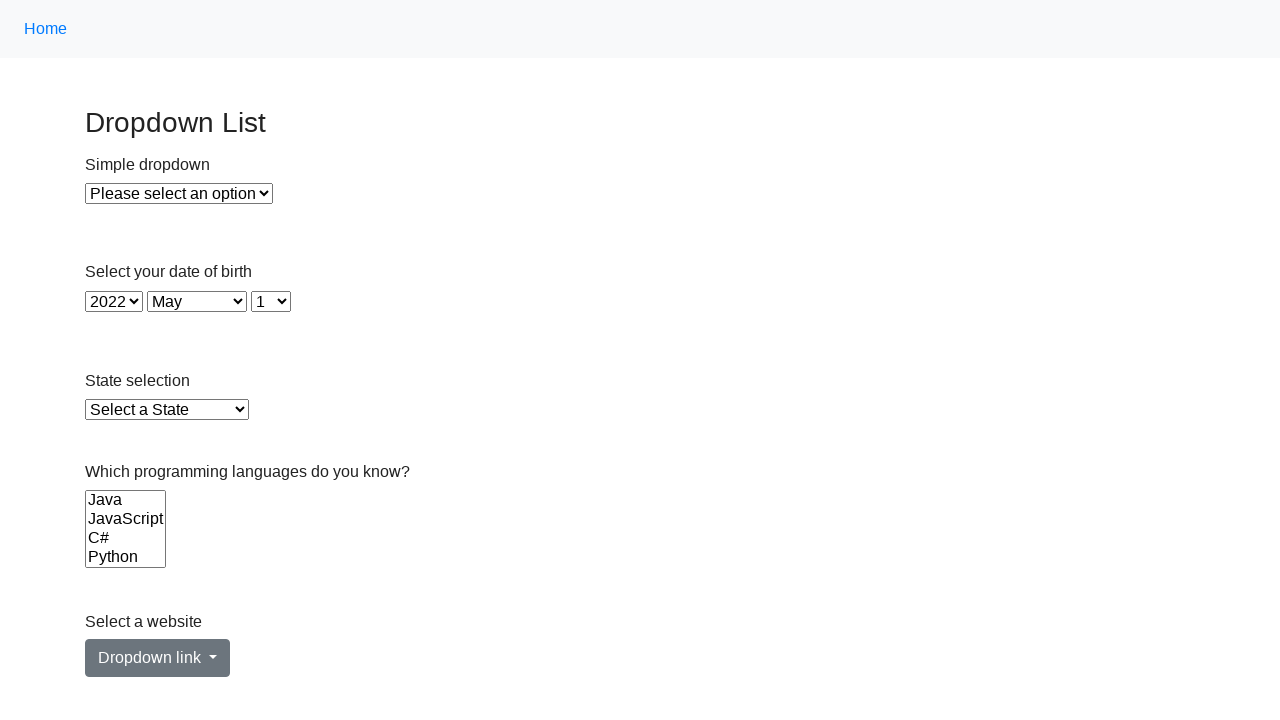

Selected day 18 from day dropdown by index 17 on select#day
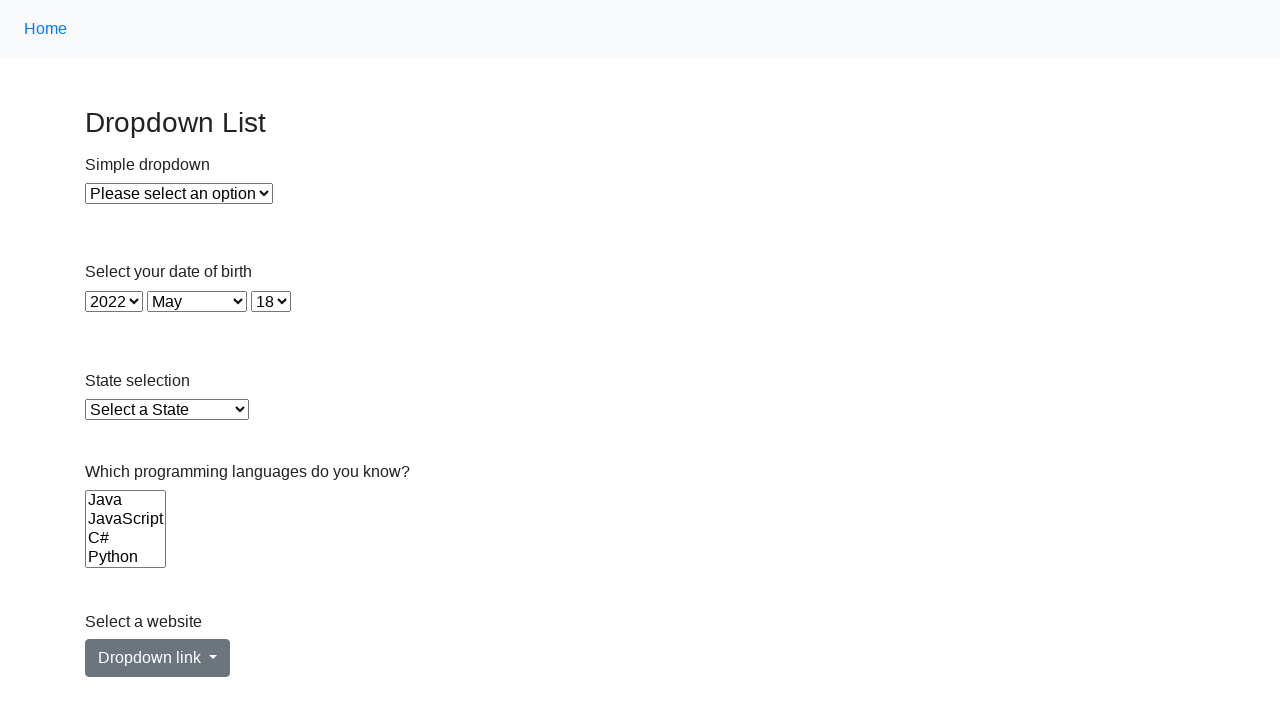

Verified year dropdown value is 2022
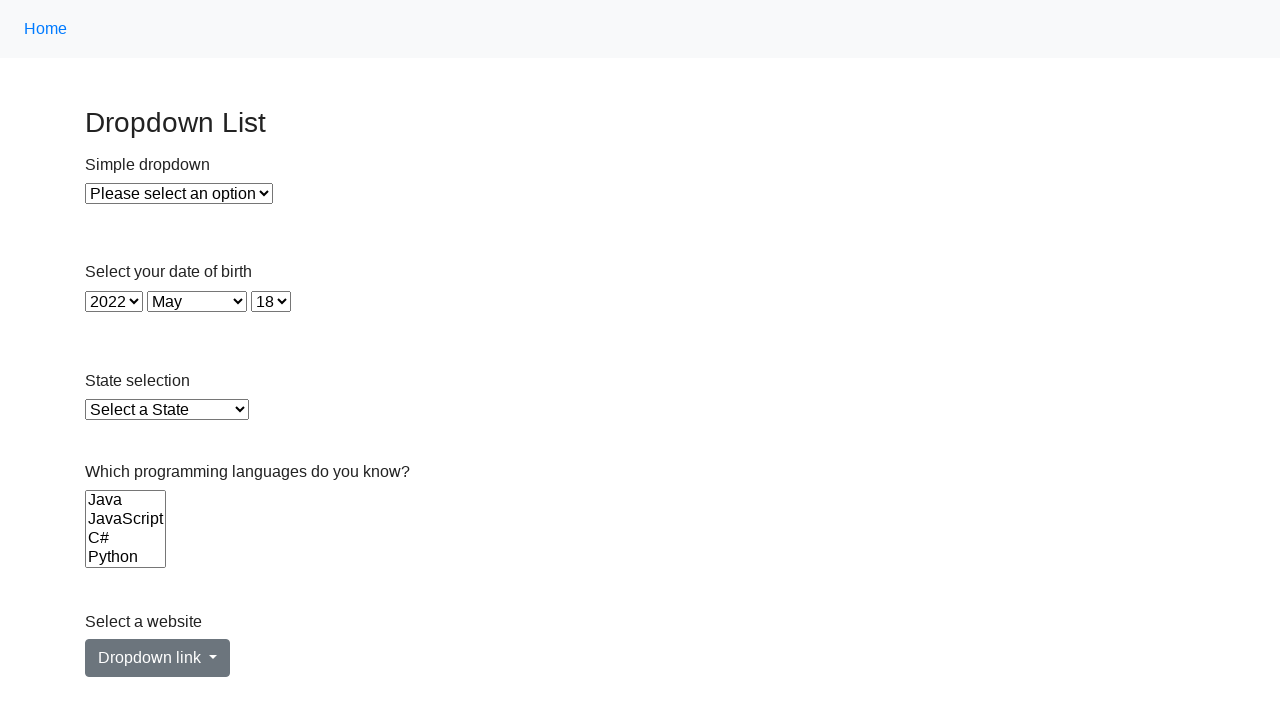

Verified month dropdown selected option text is May
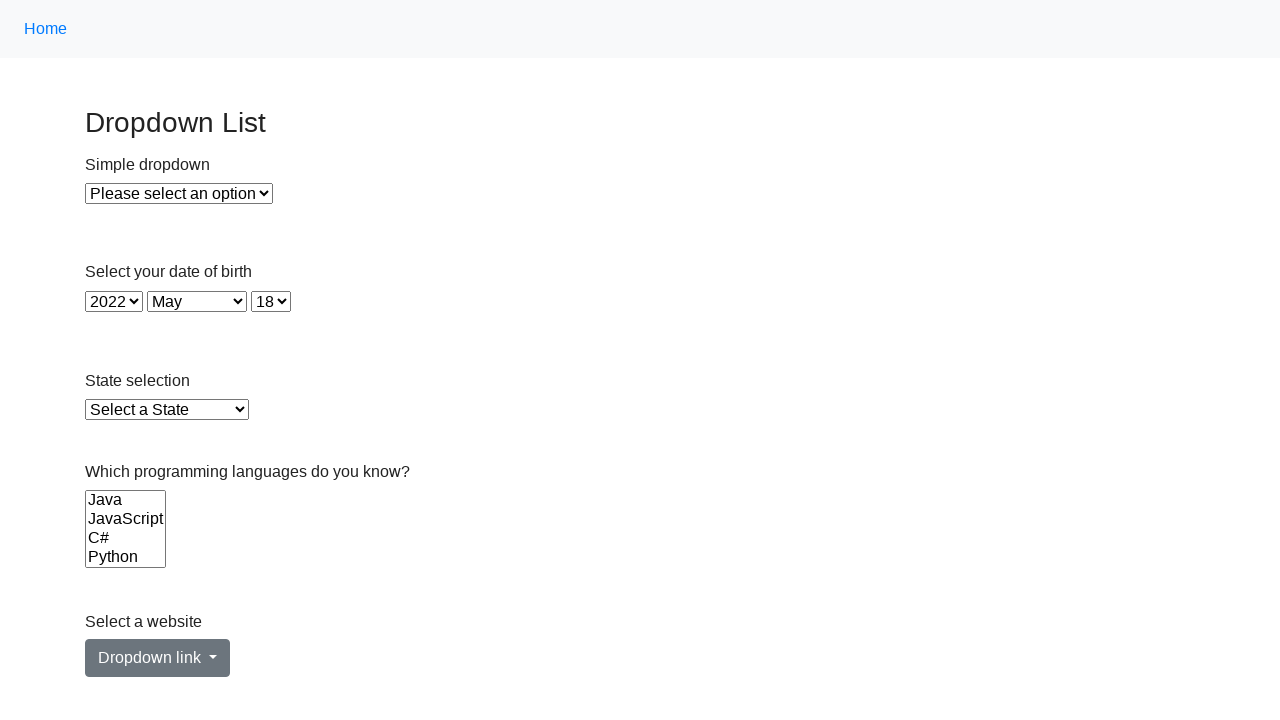

Verified day dropdown selected option text is 18
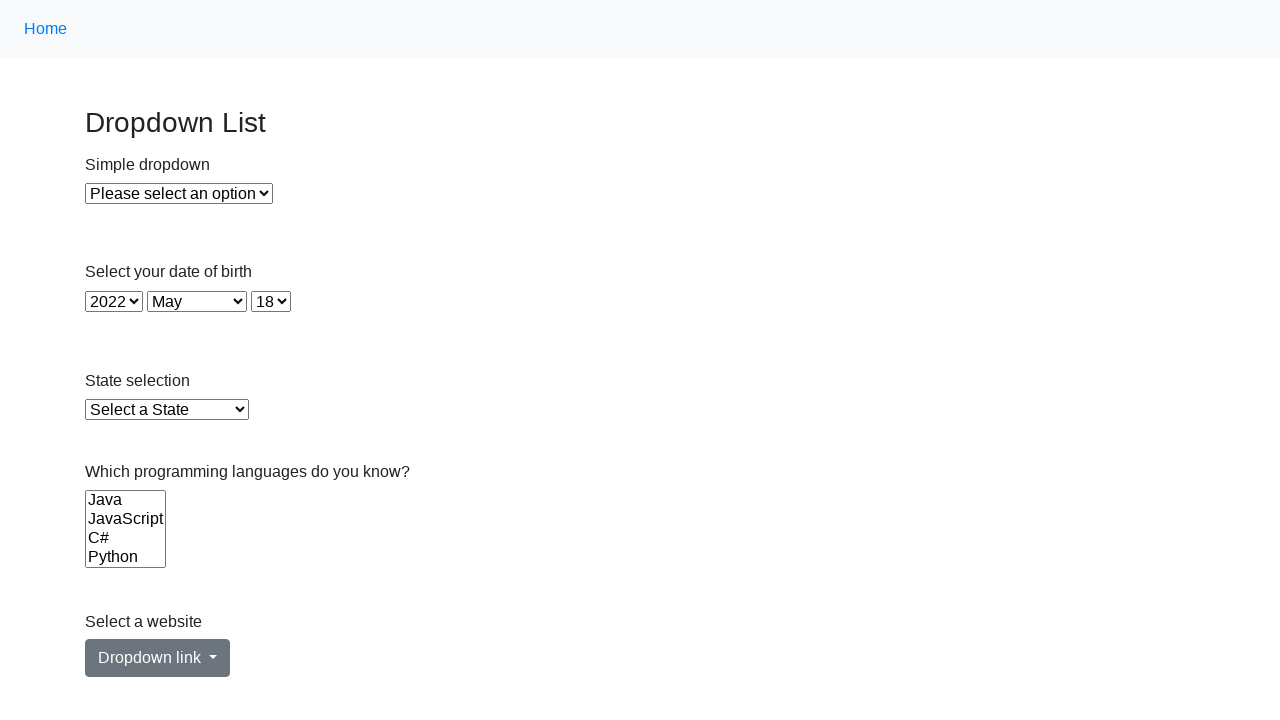

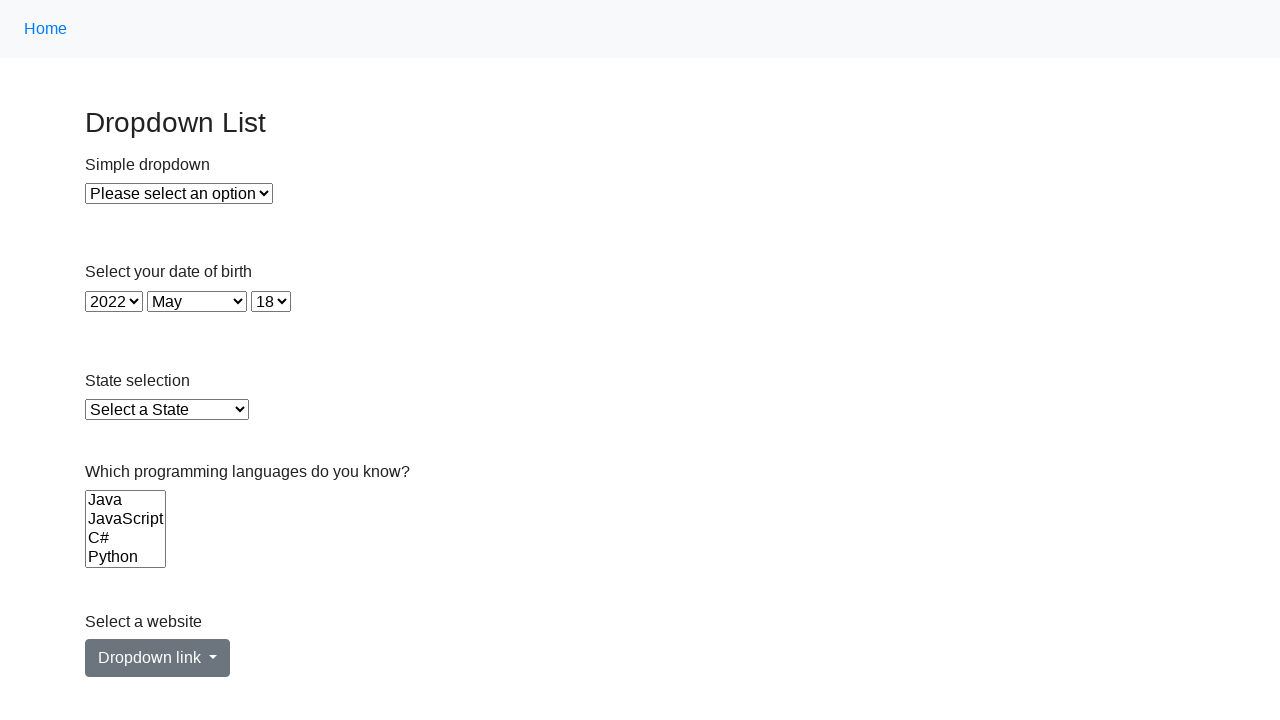